Tests alert handling functionality by triggering different types of alerts (simple alert and confirmation dialog) and interacting with them

Starting URL: https://rahulshettyacademy.com/AutomationPractice/

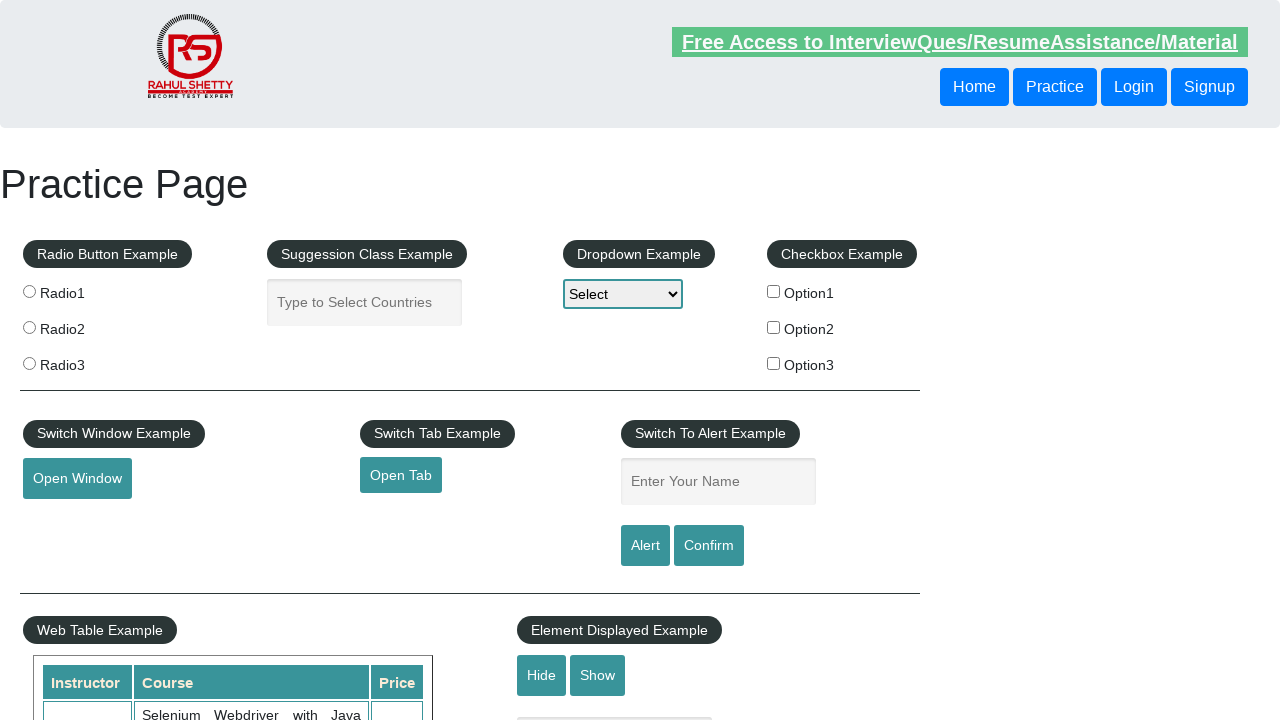

Filled name field with 'Nayan' on input#name
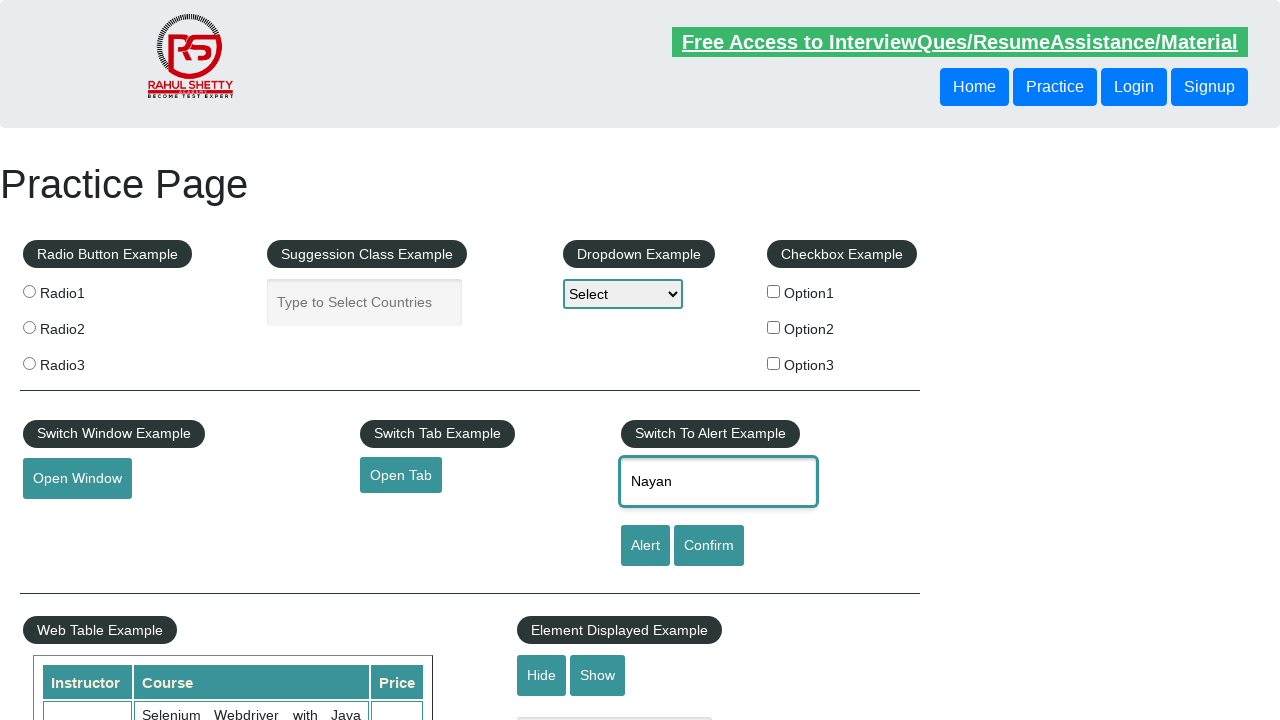

Clicked alert button to trigger simple alert at (645, 546) on #alertbtn
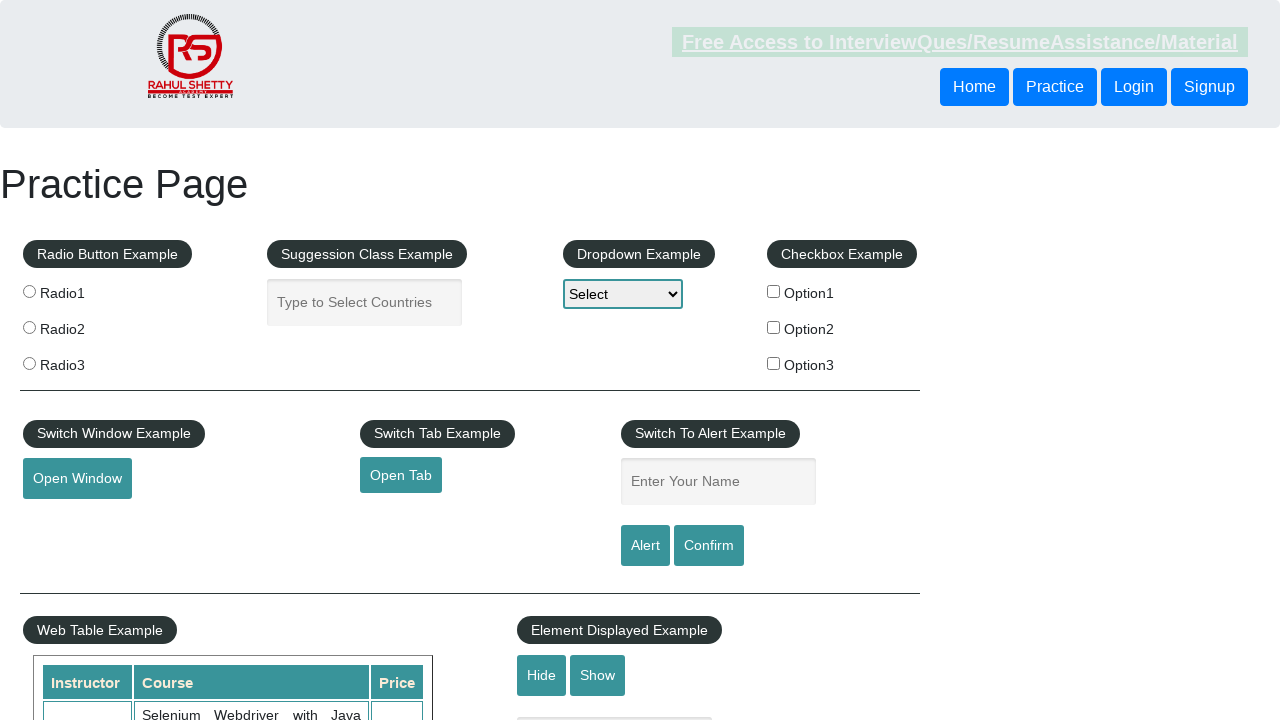

Set up dialog handler to accept alerts
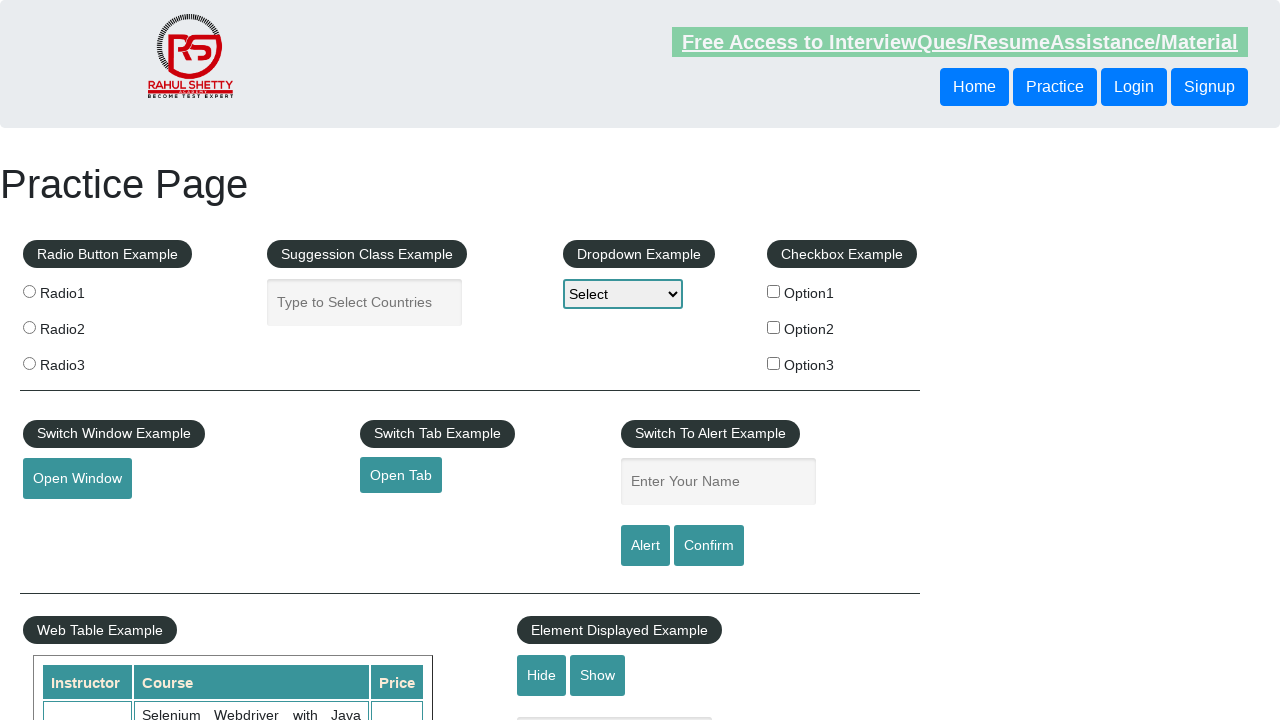

Clicked confirm button to trigger confirmation dialog at (709, 546) on #confirmbtn
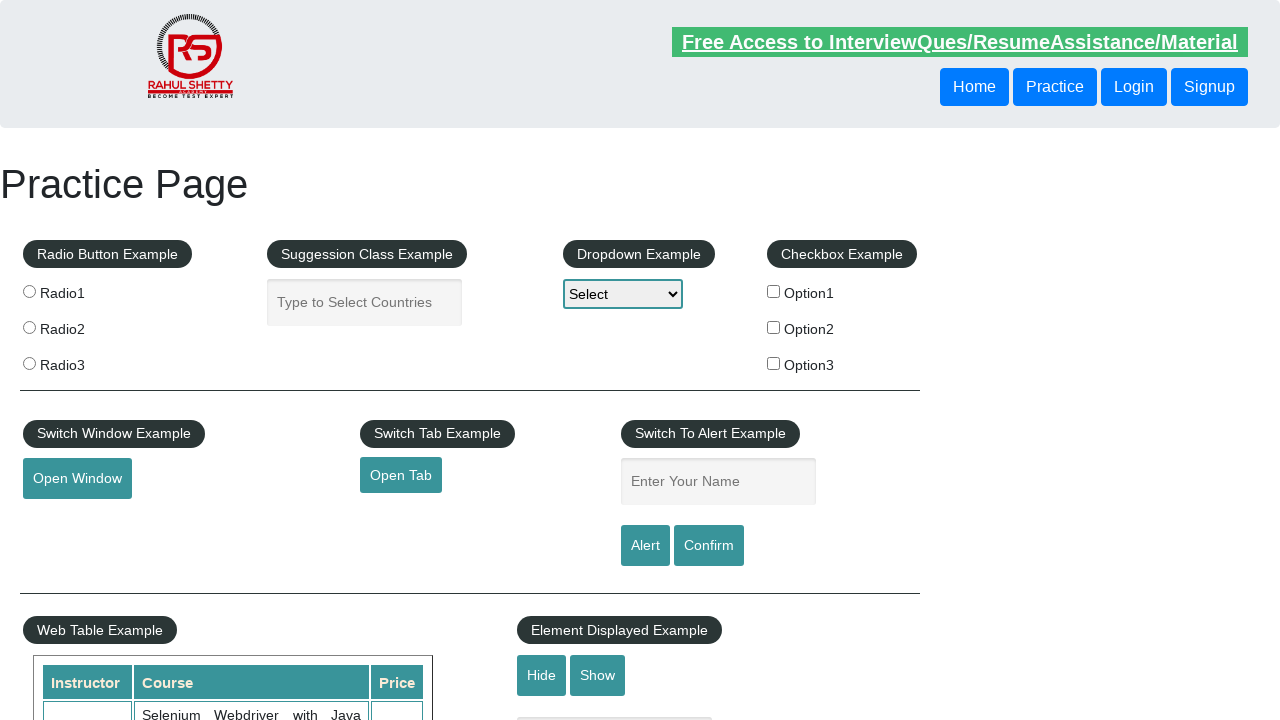

Set up dialog handler to dismiss confirmation dialogs
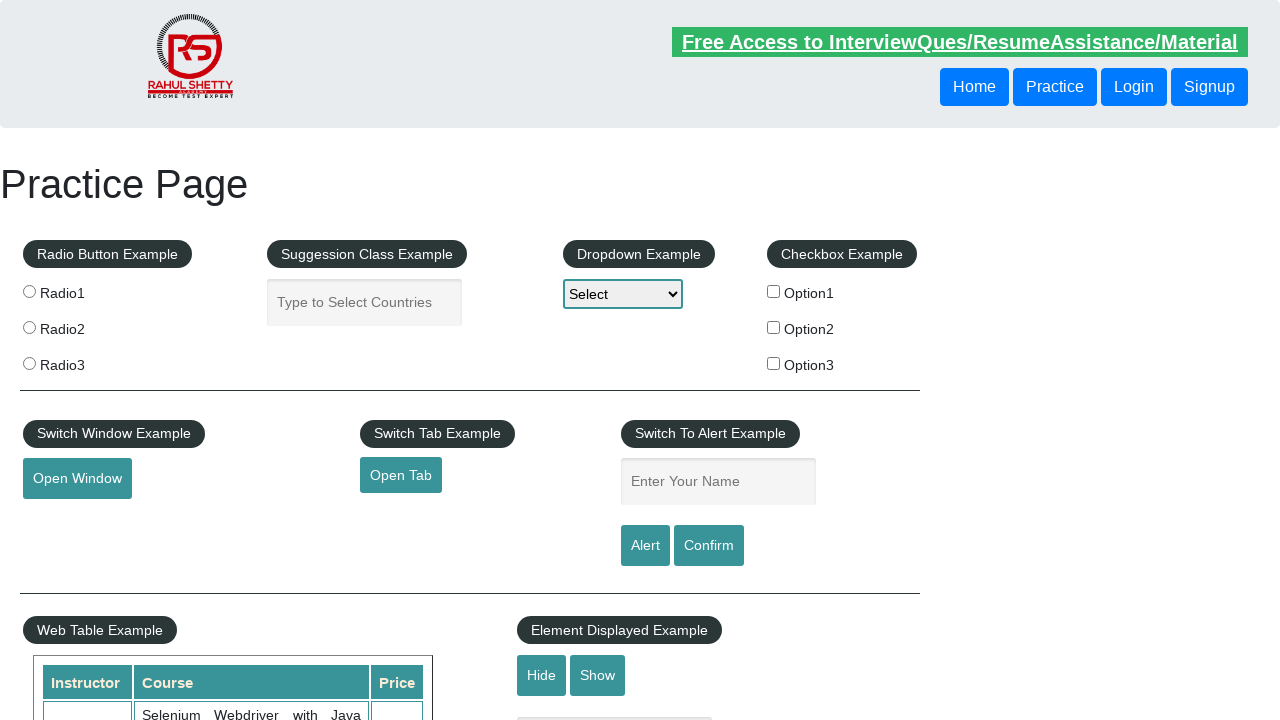

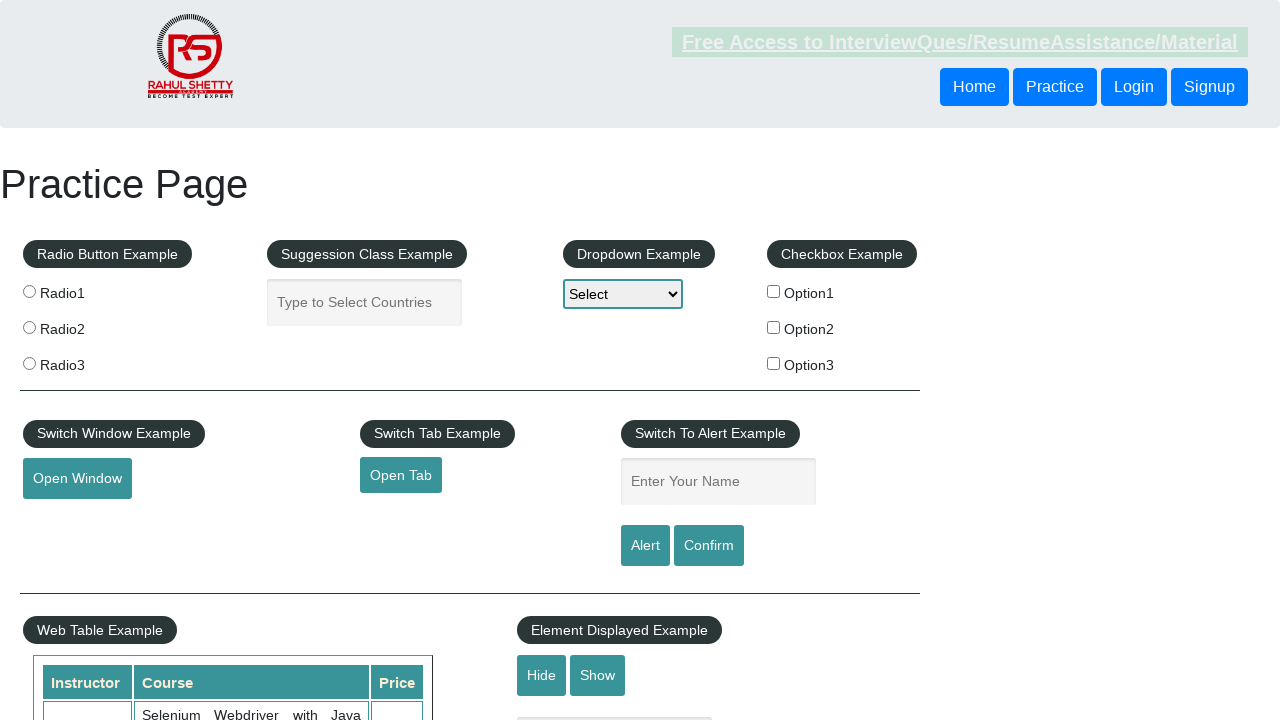